Navigates to the Shopsy e-commerce website homepage

Starting URL: https://www.shopsy.co.in/

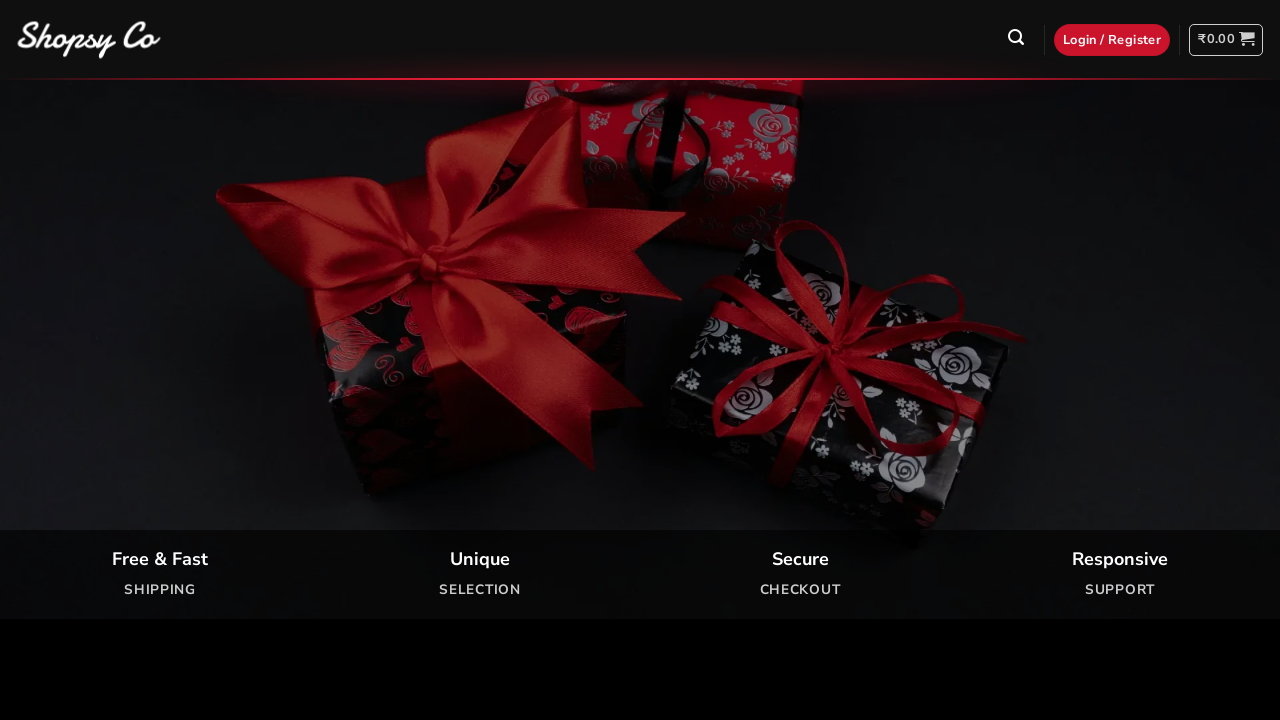

Waited for Shopsy homepage to load with networkidle state
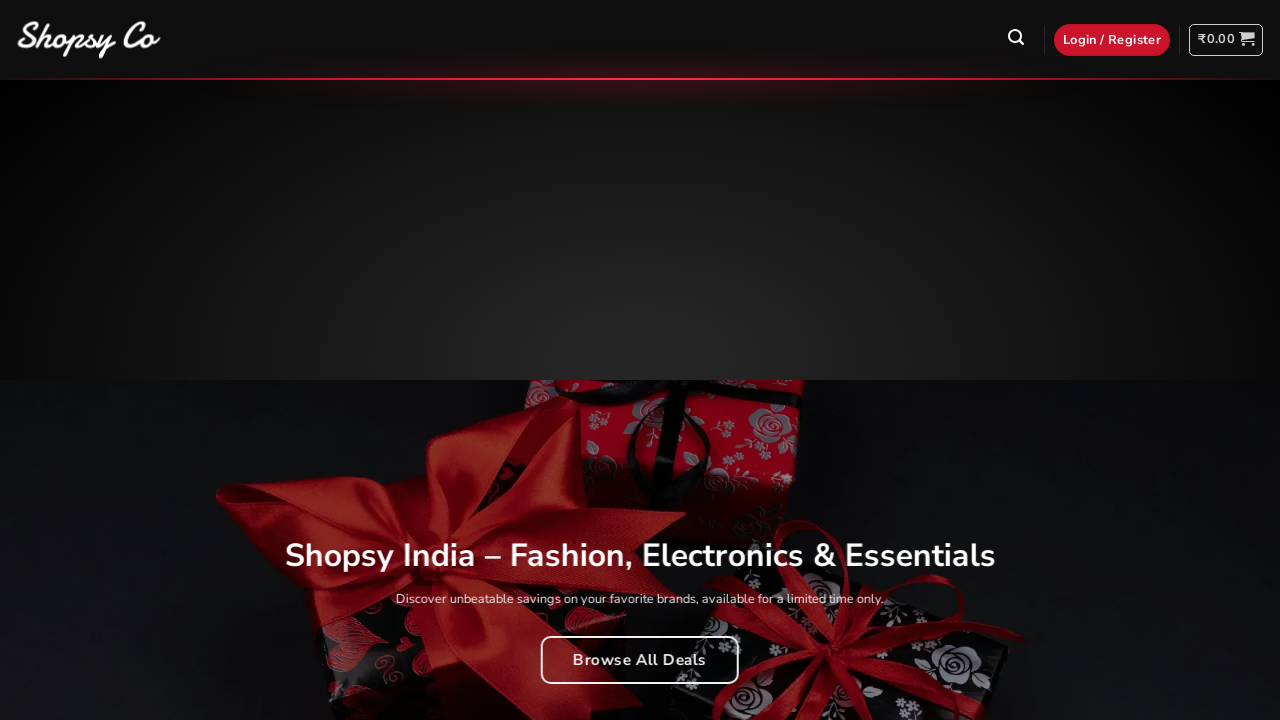

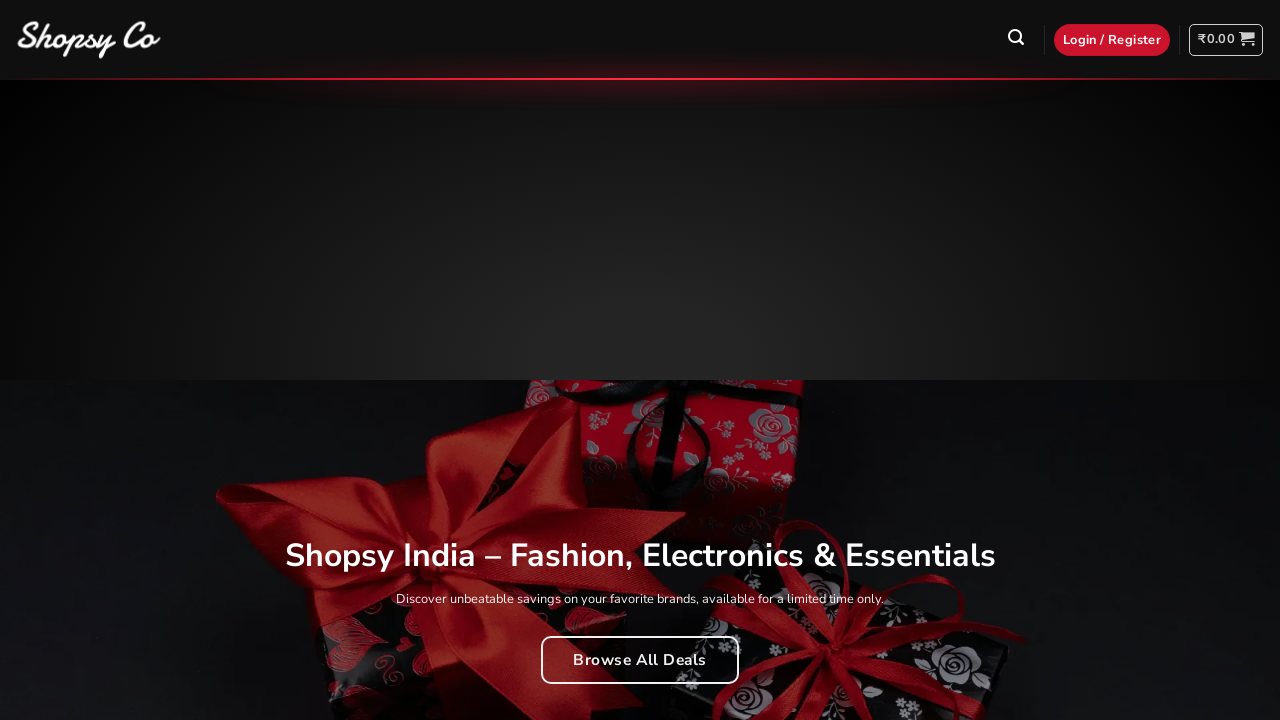